Tests drag and drop functionality on jQuery UI's droppable demo page by dragging an element and dropping it onto a target drop zone within an iframe

Starting URL: https://jqueryui.com/droppable

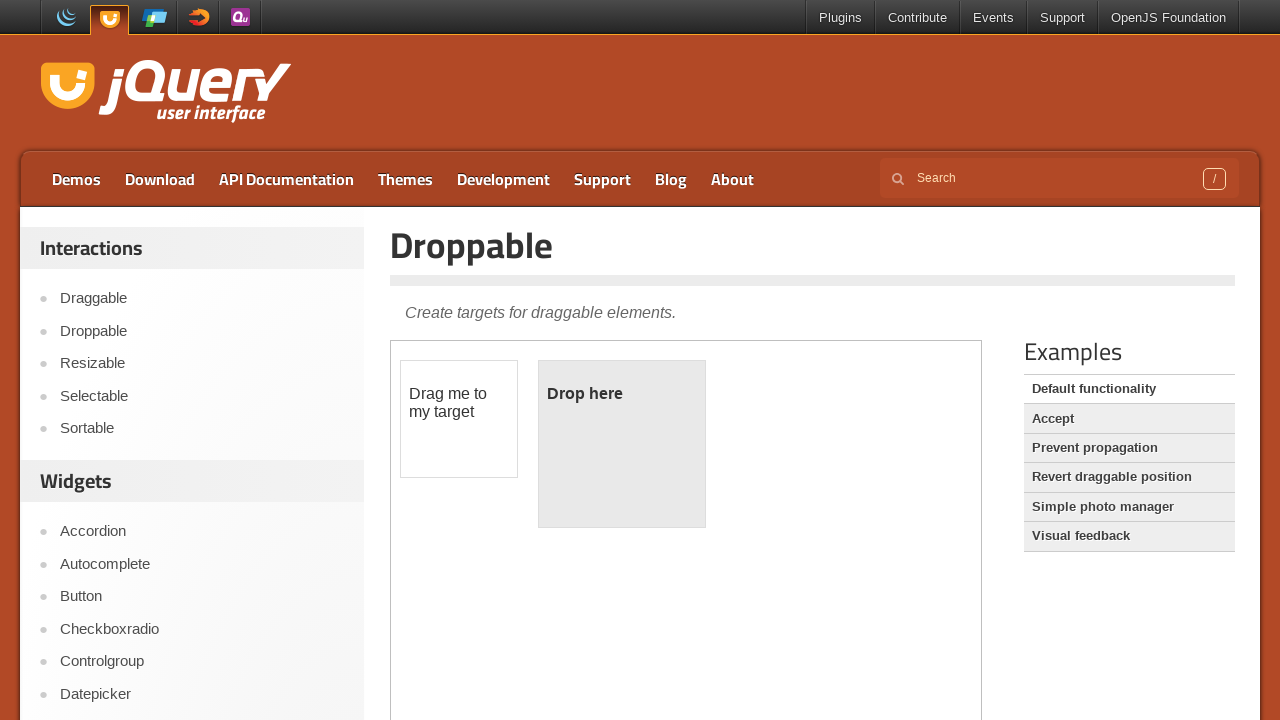

Located the demo iframe containing drag and drop elements
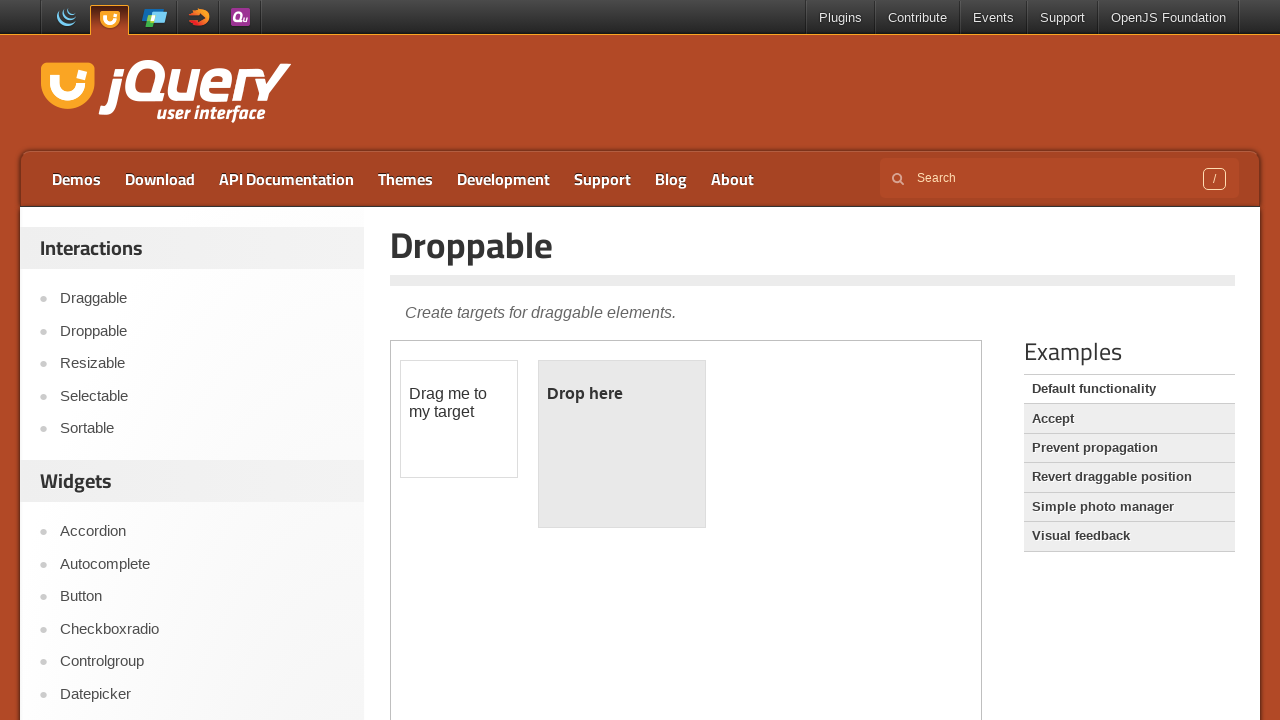

Located the draggable element within the iframe
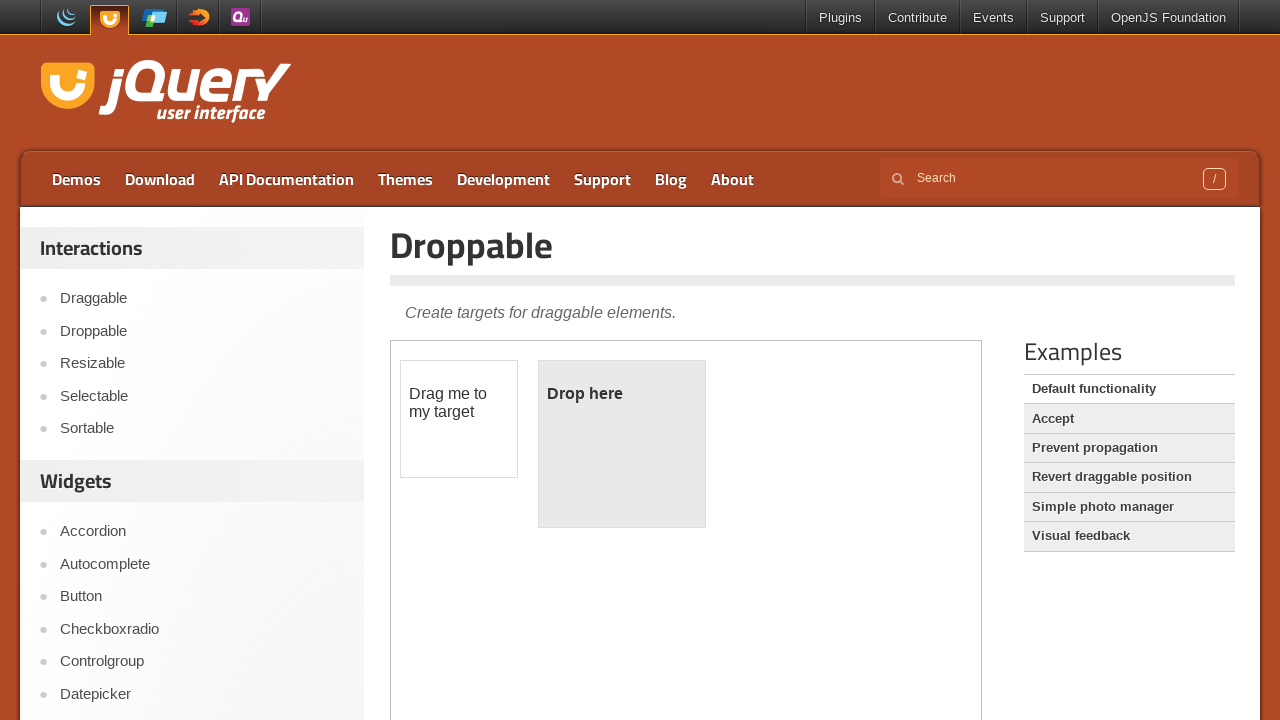

Located the droppable target element within the iframe
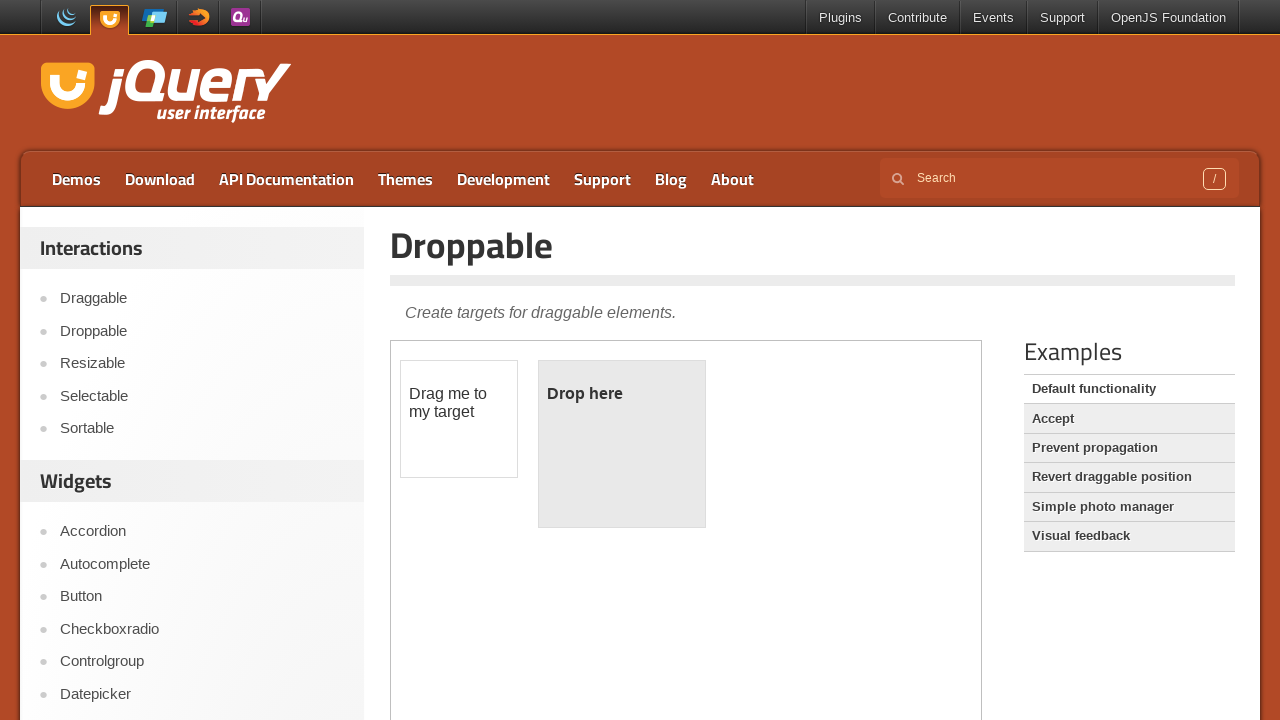

Successfully dragged the draggable element and dropped it onto the droppable target at (622, 444)
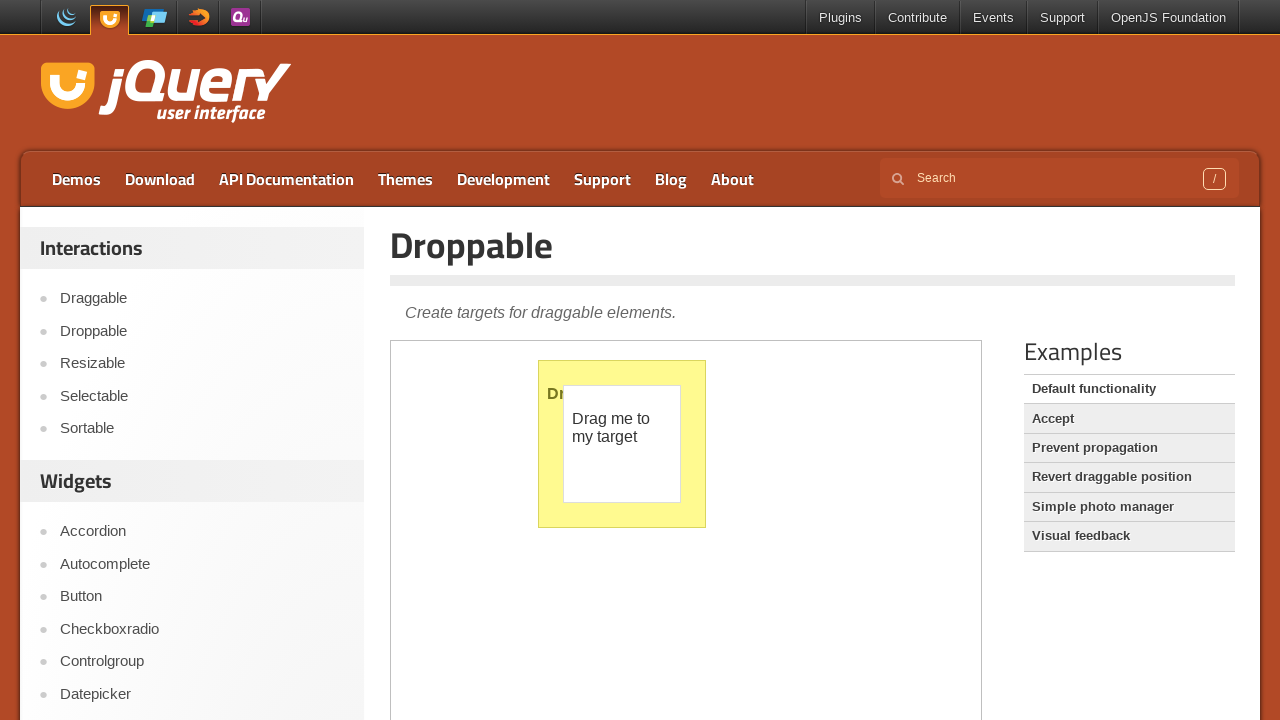

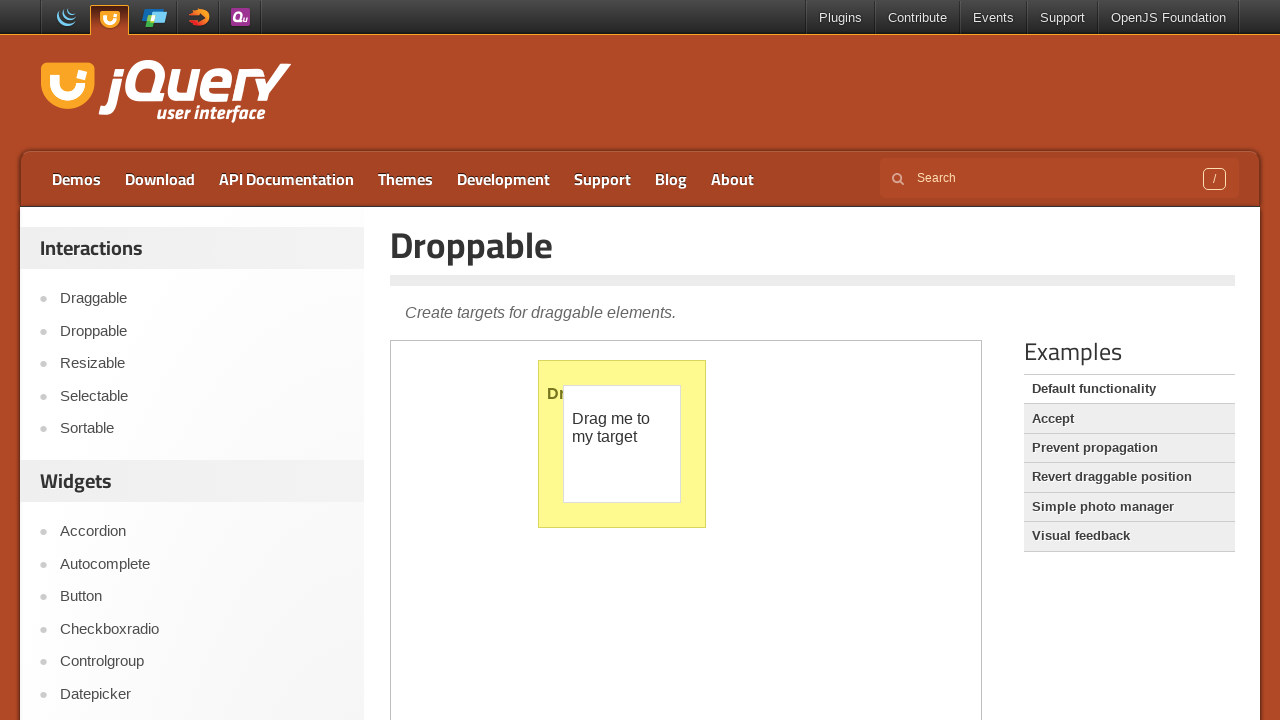